Tests keyboard actions including typing text, selecting all (Ctrl+A), cutting (Ctrl+X), tabbing to next field, and pasting (Ctrl+V) on a text comparison website

Starting URL: https://text-compare.com

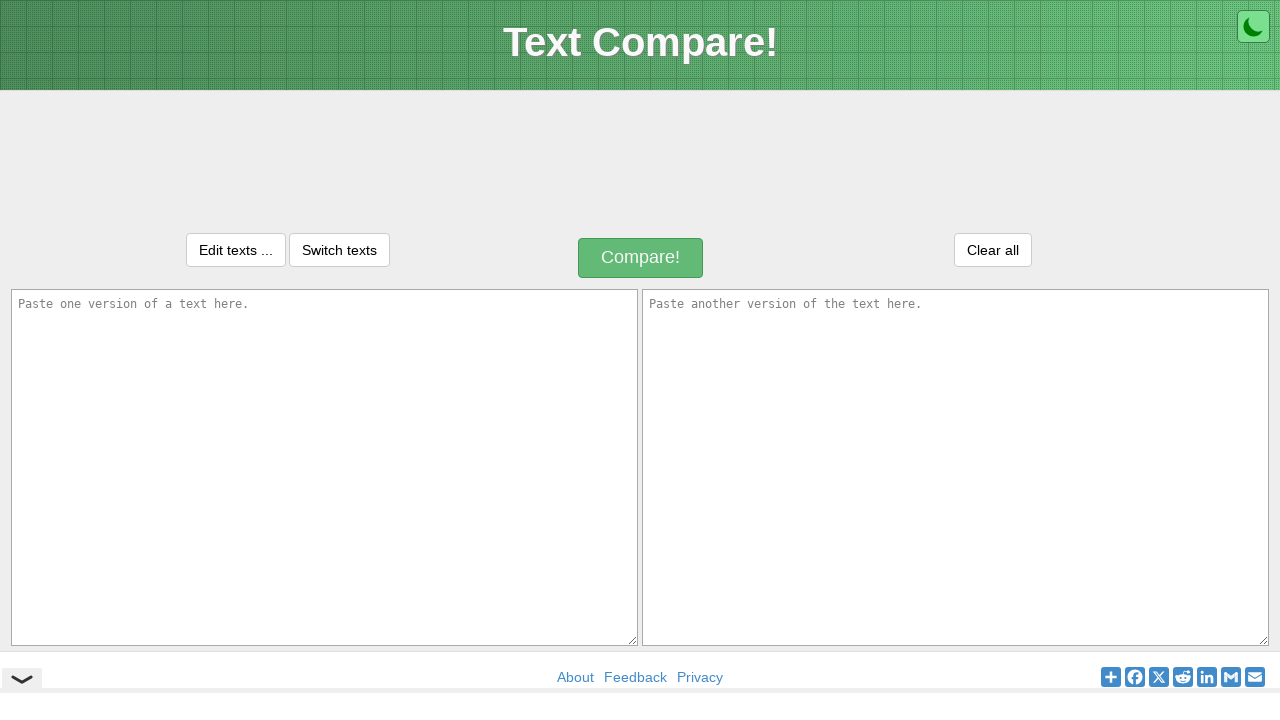

Filled first textarea with 'Welcome to Toronto' on textarea#inputText1
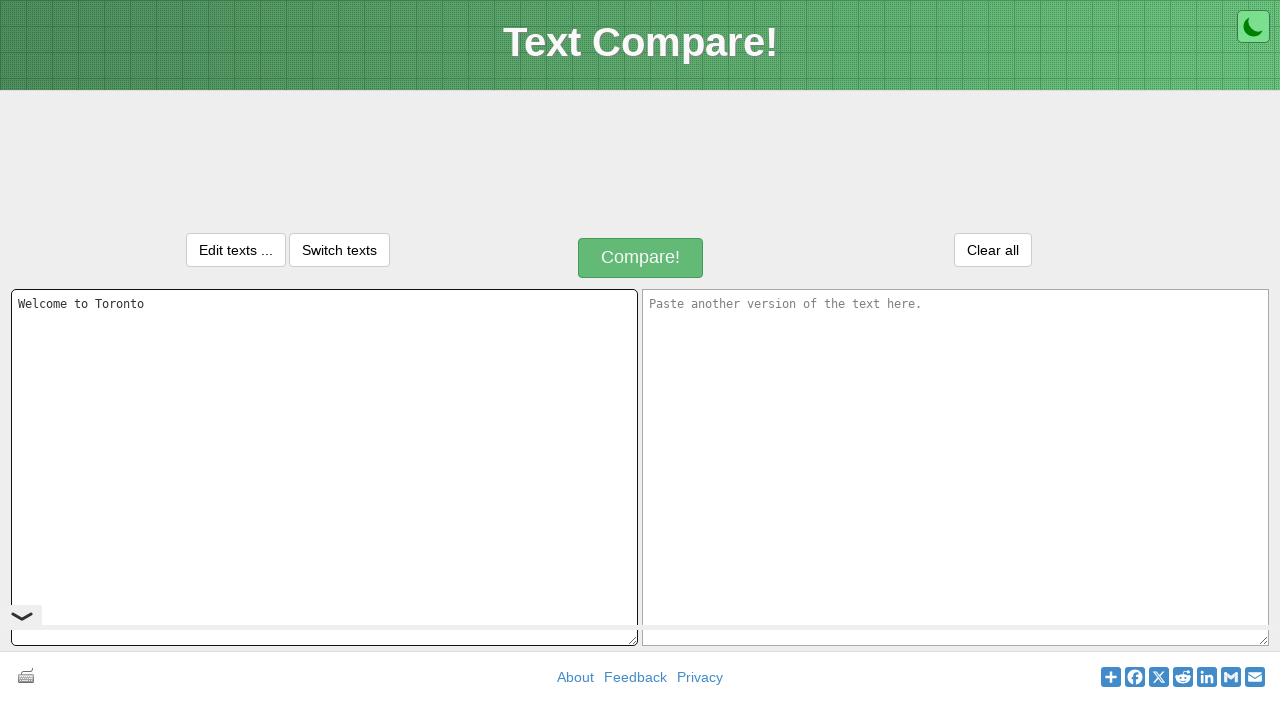

Clicked on first textarea to focus it at (324, 467) on textarea#inputText1
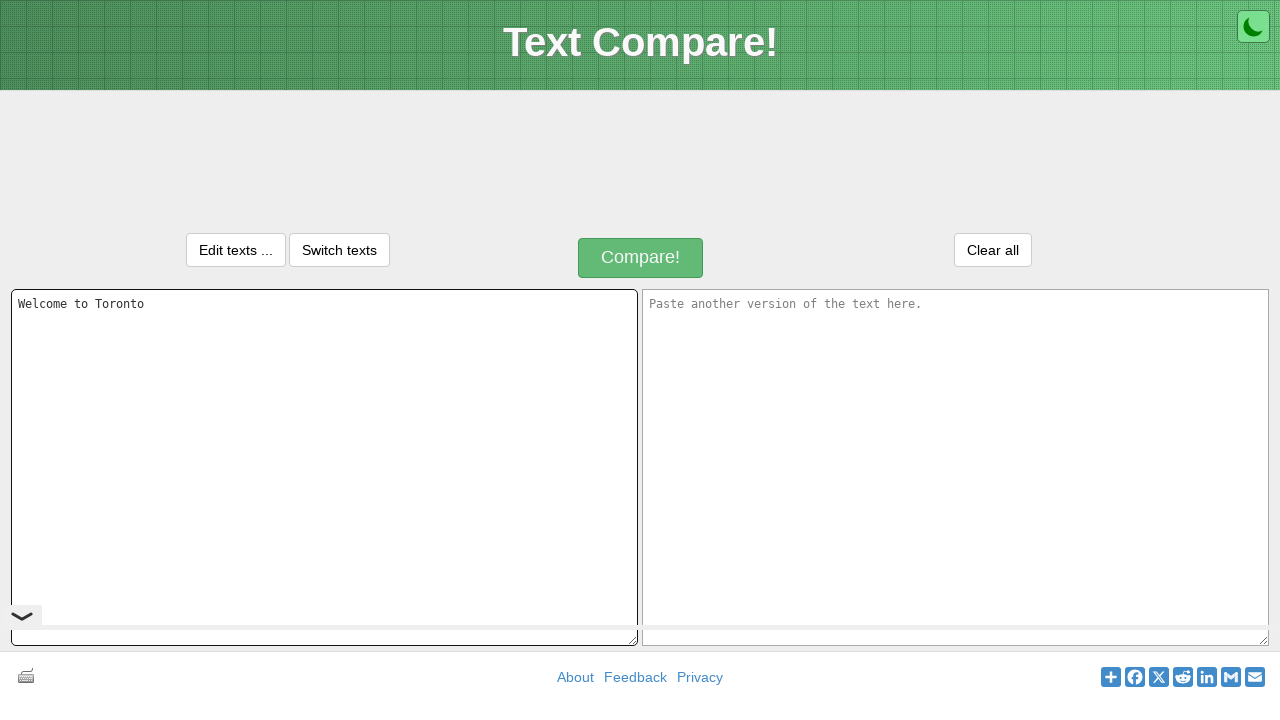

Selected all text in first textarea using Ctrl+A
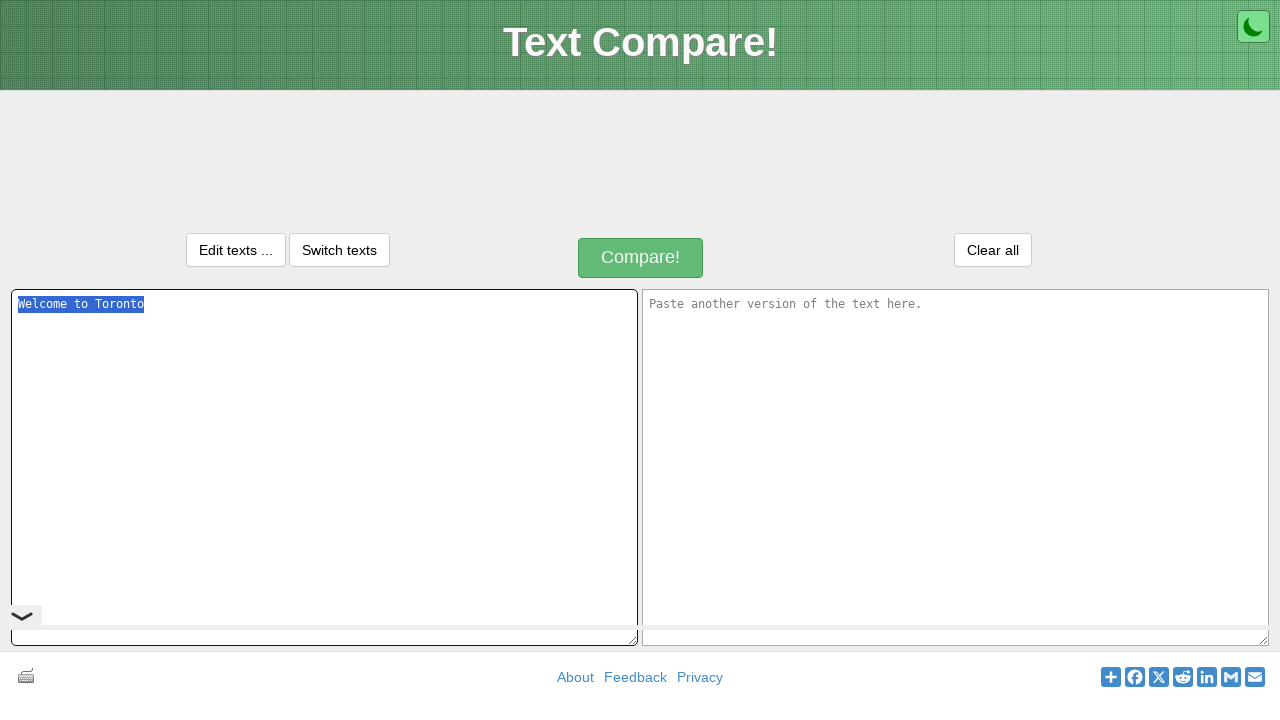

Cut selected text from first textarea using Ctrl+X
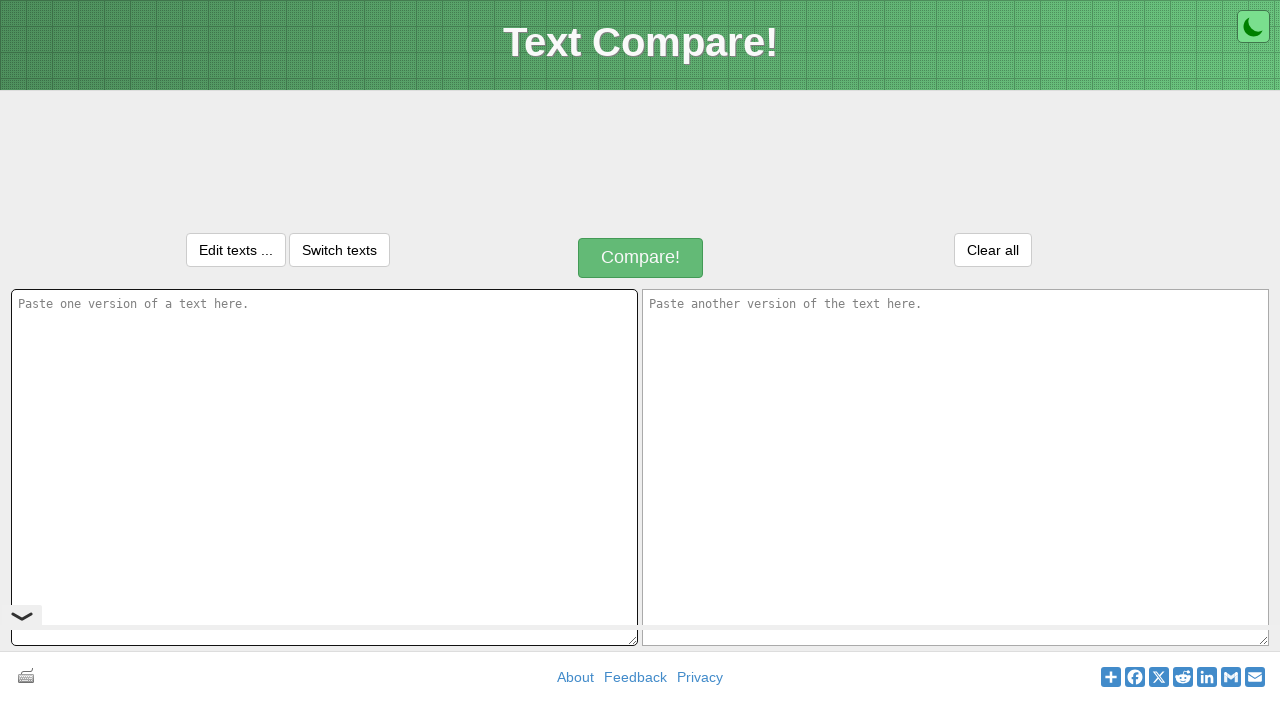

Tabbed to next textarea field
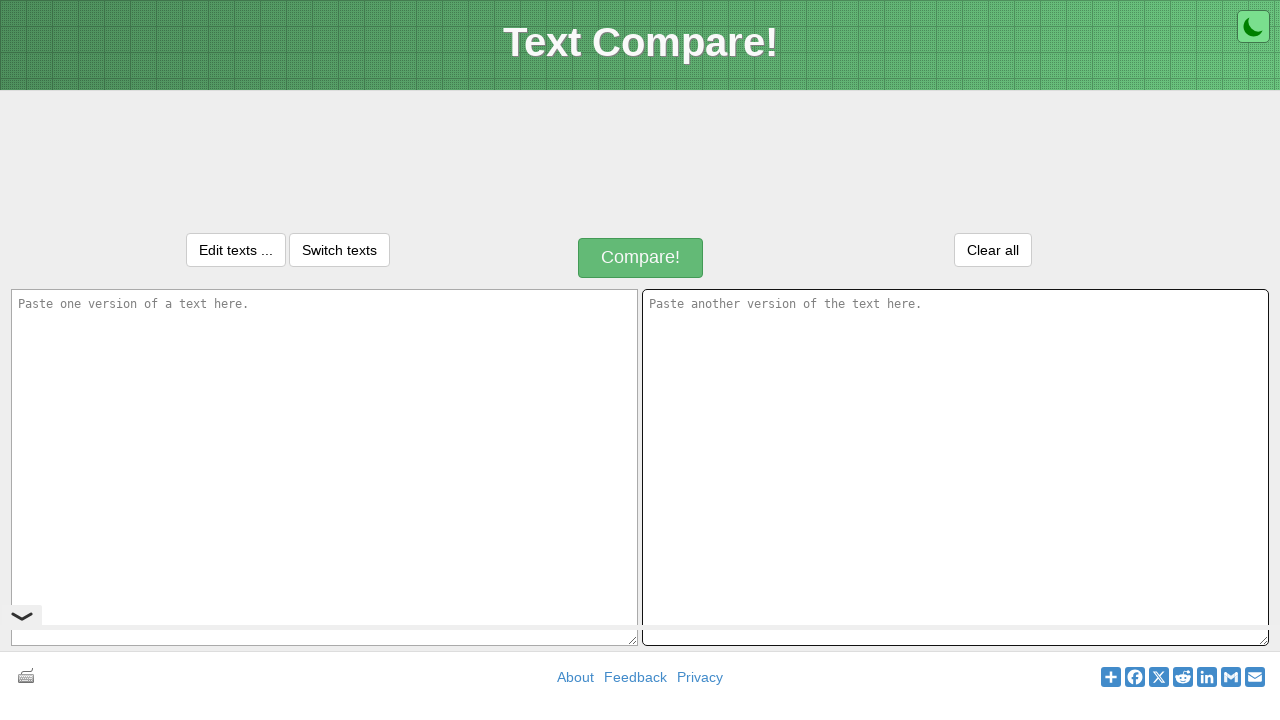

Pasted cut text into second textarea using Ctrl+V
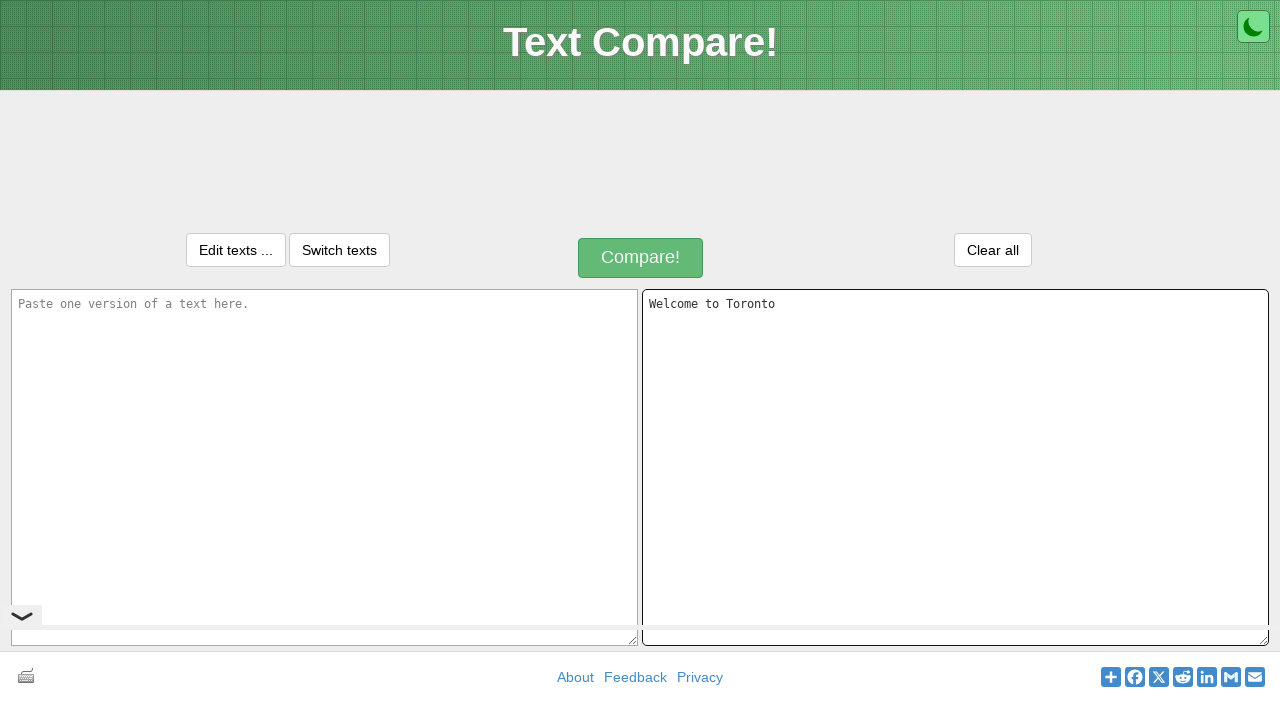

Waited 500ms for paste operation to complete
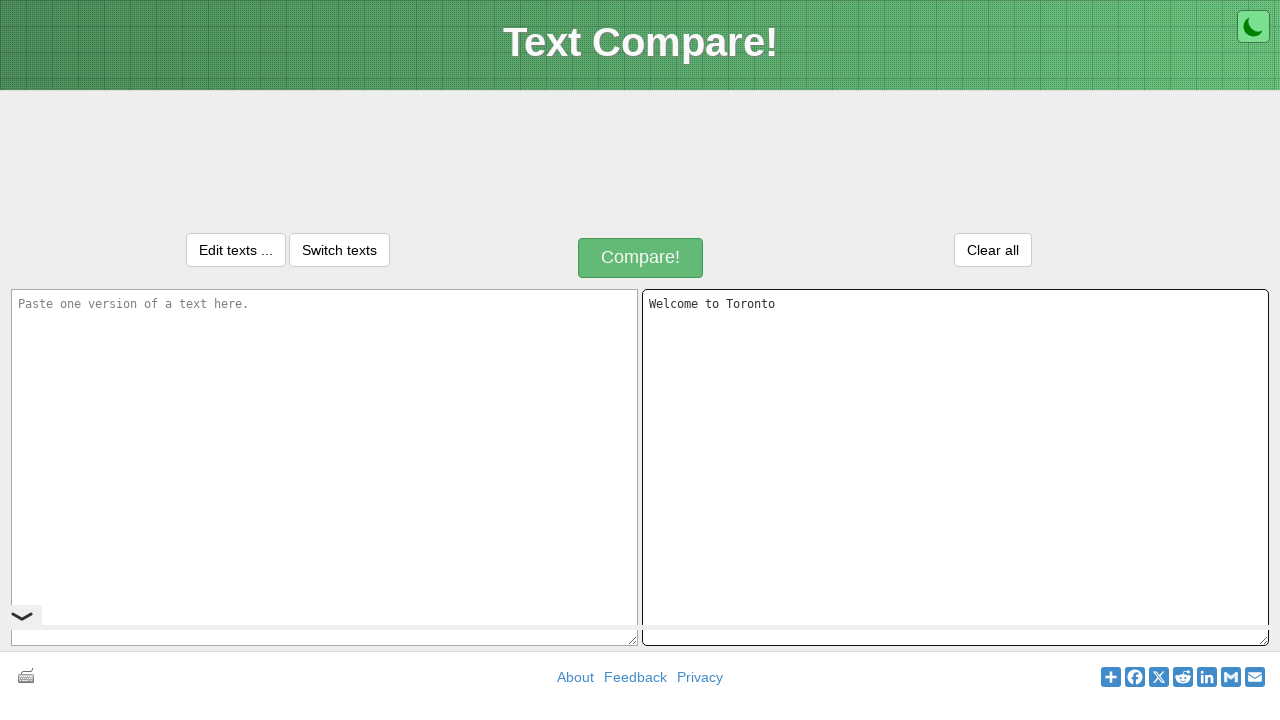

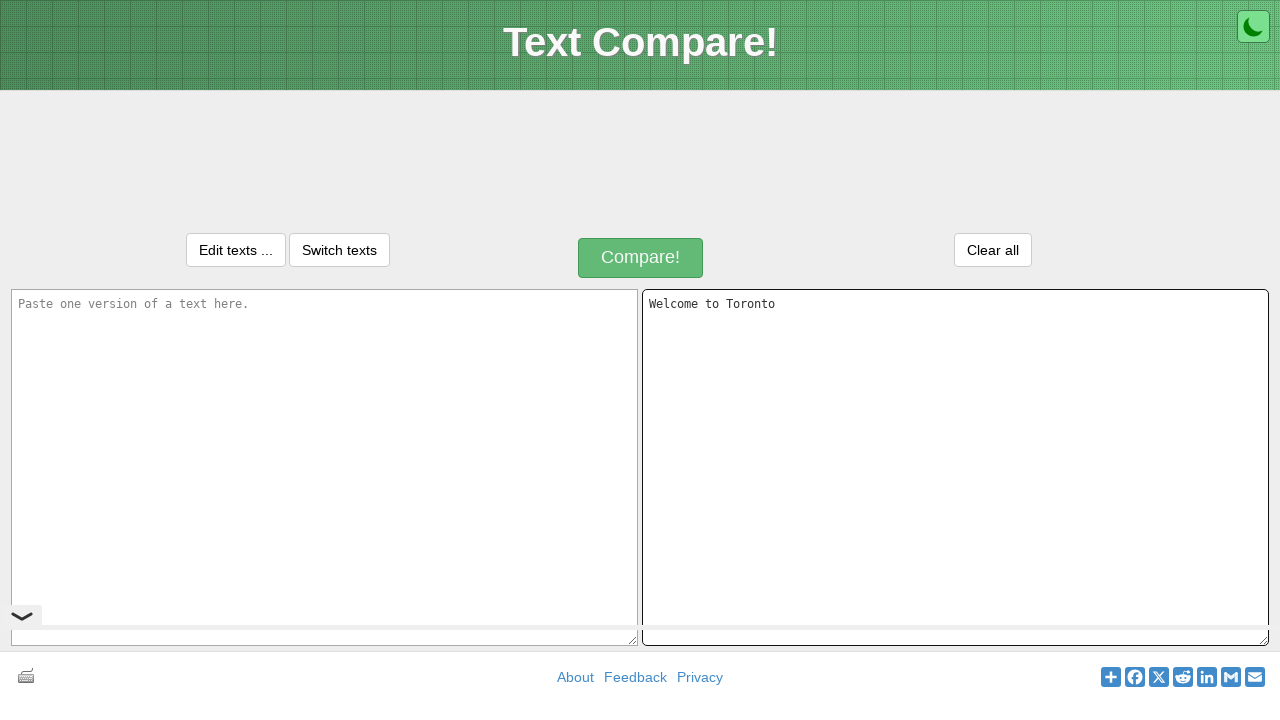